Tests dynamic controls functionality by clicking the Remove button and waiting for an element to become invisible

Starting URL: https://the-internet.herokuapp.com/dynamic_controls

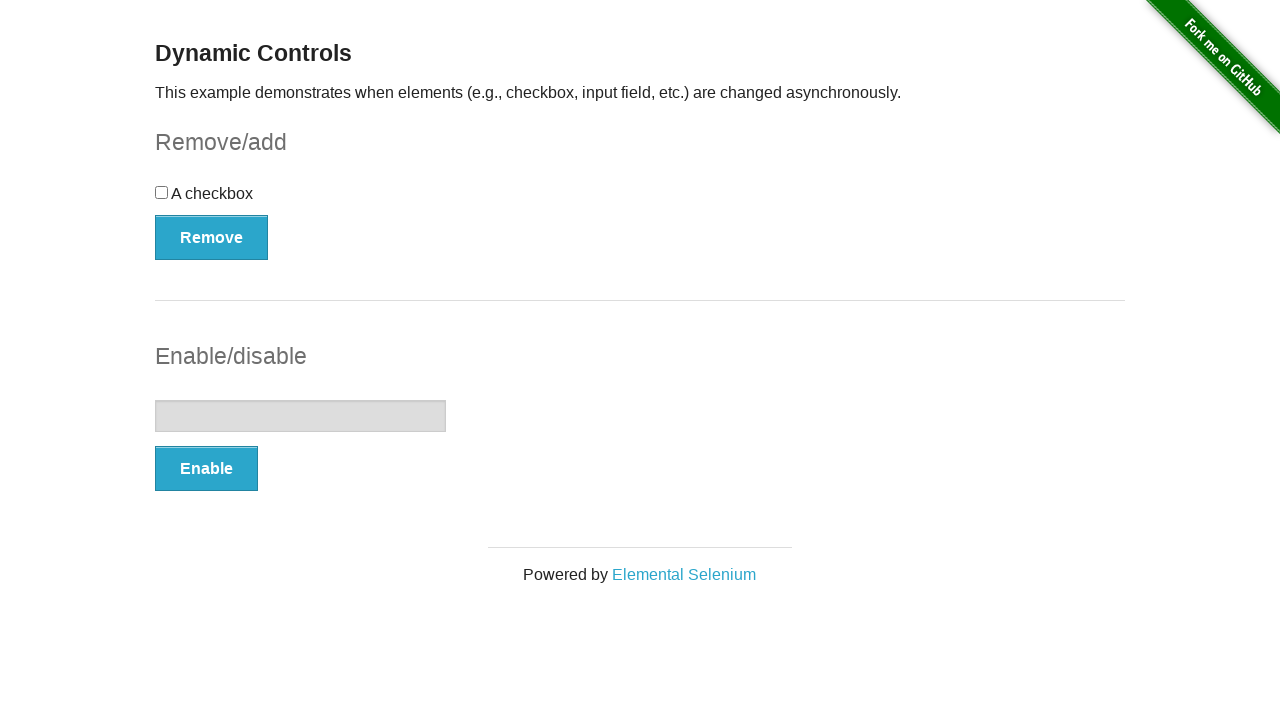

Clicked the Remove button at (212, 237) on xpath=//button[text()='Remove']
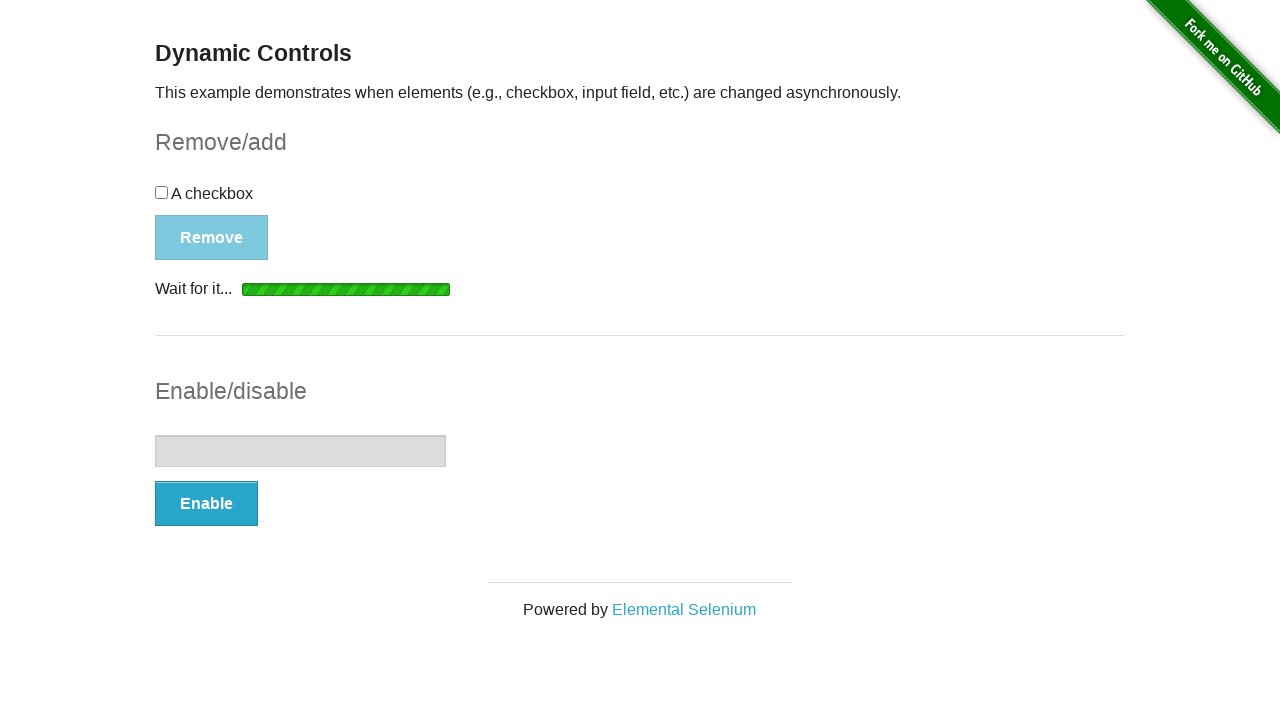

Waited for Remove button to become invisible
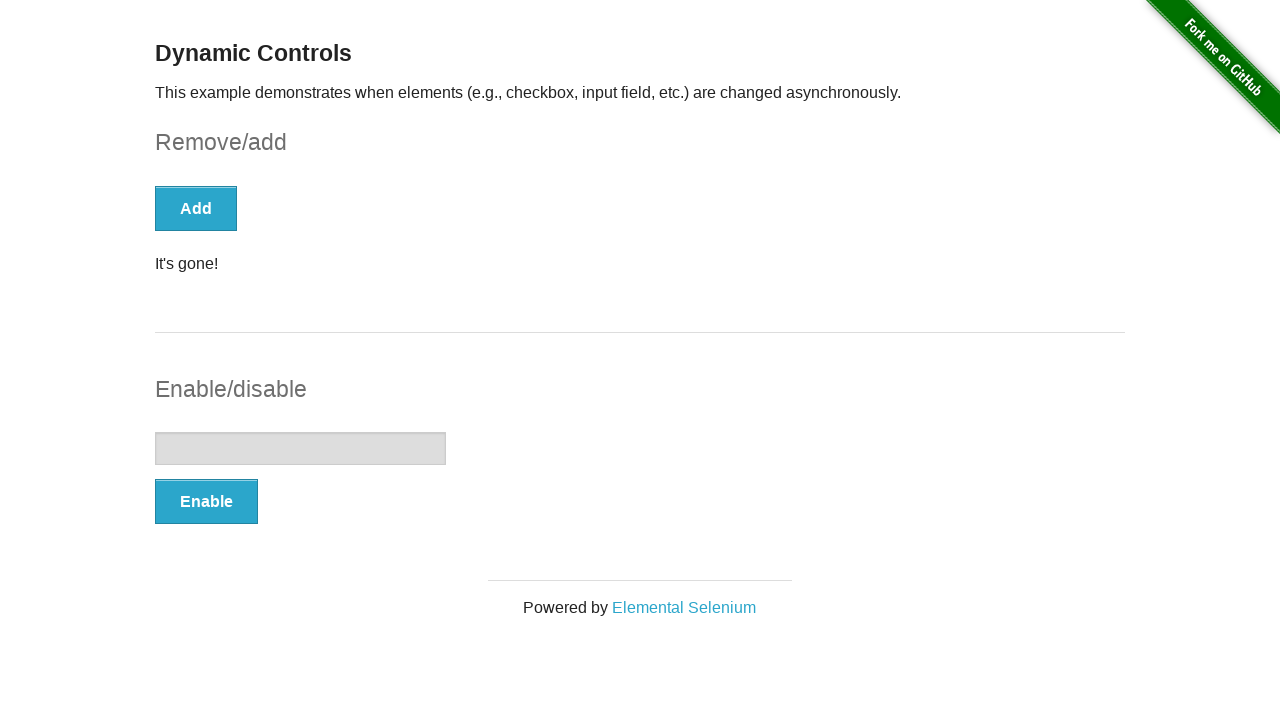

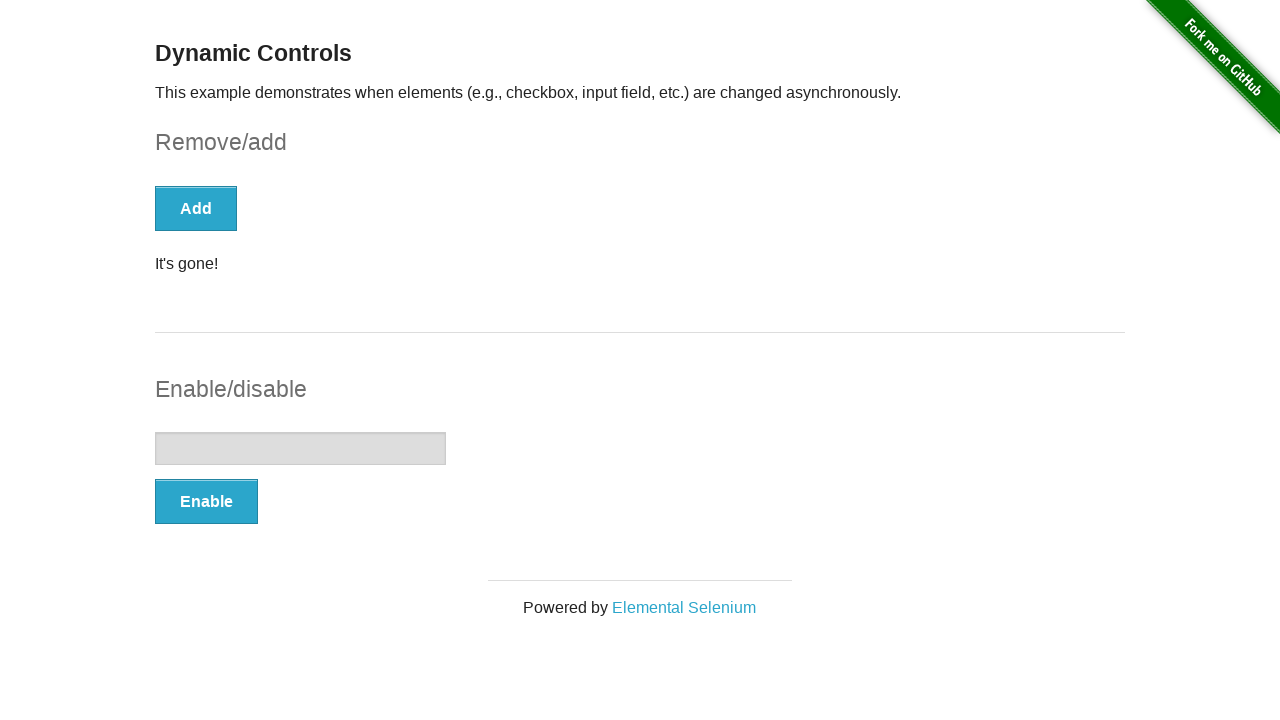